Tests window handling functionality by clicking a button that opens a new window and switching between parent and child windows

Starting URL: https://demo.automationtesting.in/Windows.html

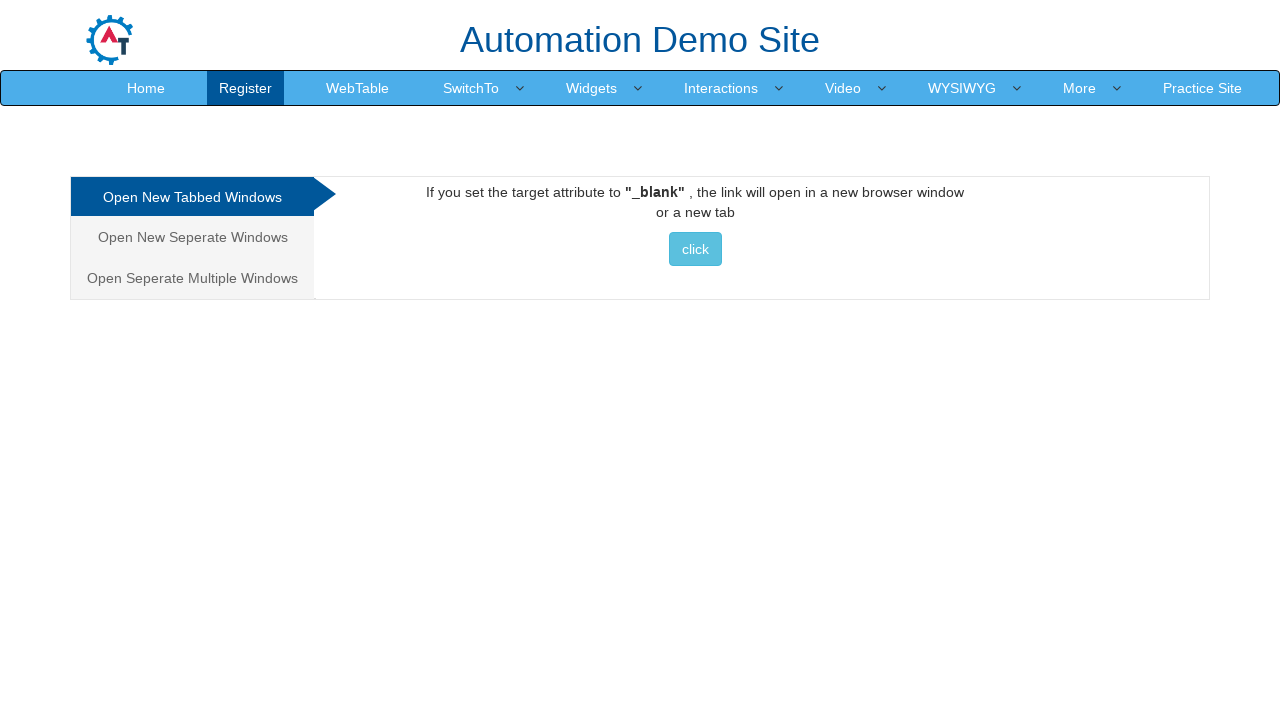

Clicked button to open new window at (695, 249) on xpath=//button[text()='    click   ']
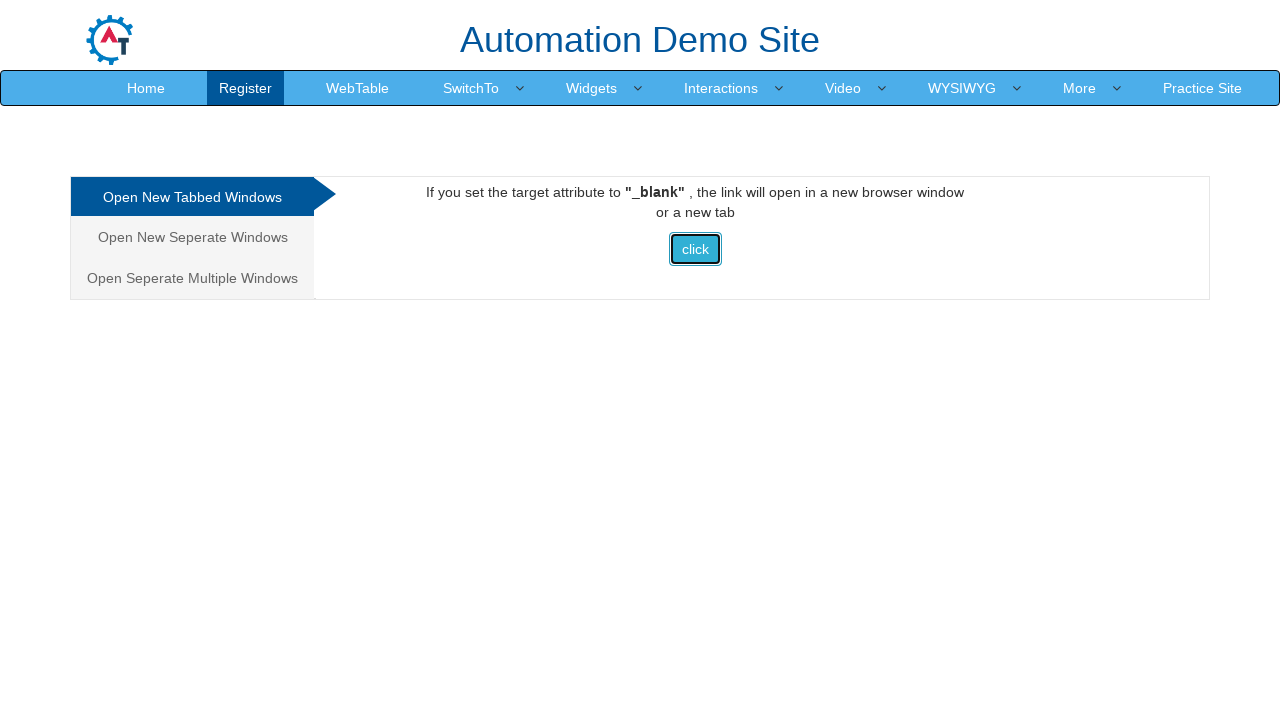

Retrieved new window title: Selenium
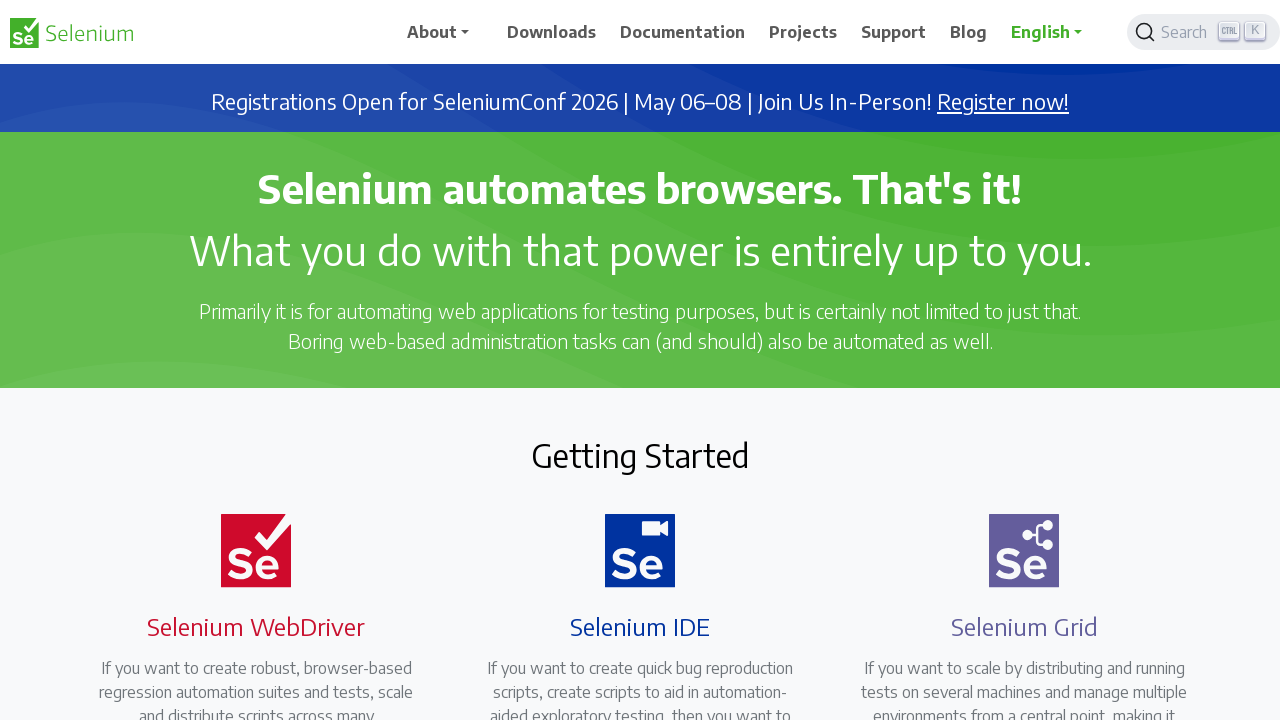

Retrieved original window title: Frames & windows
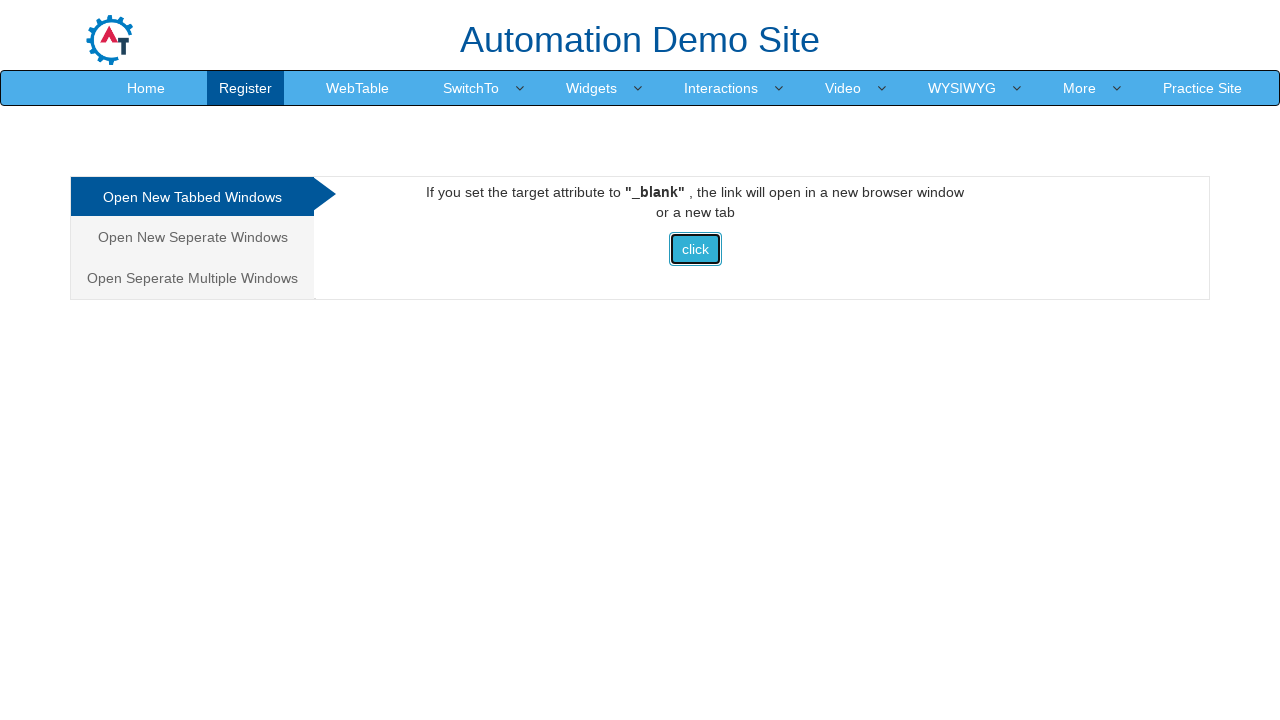

Closed the new window
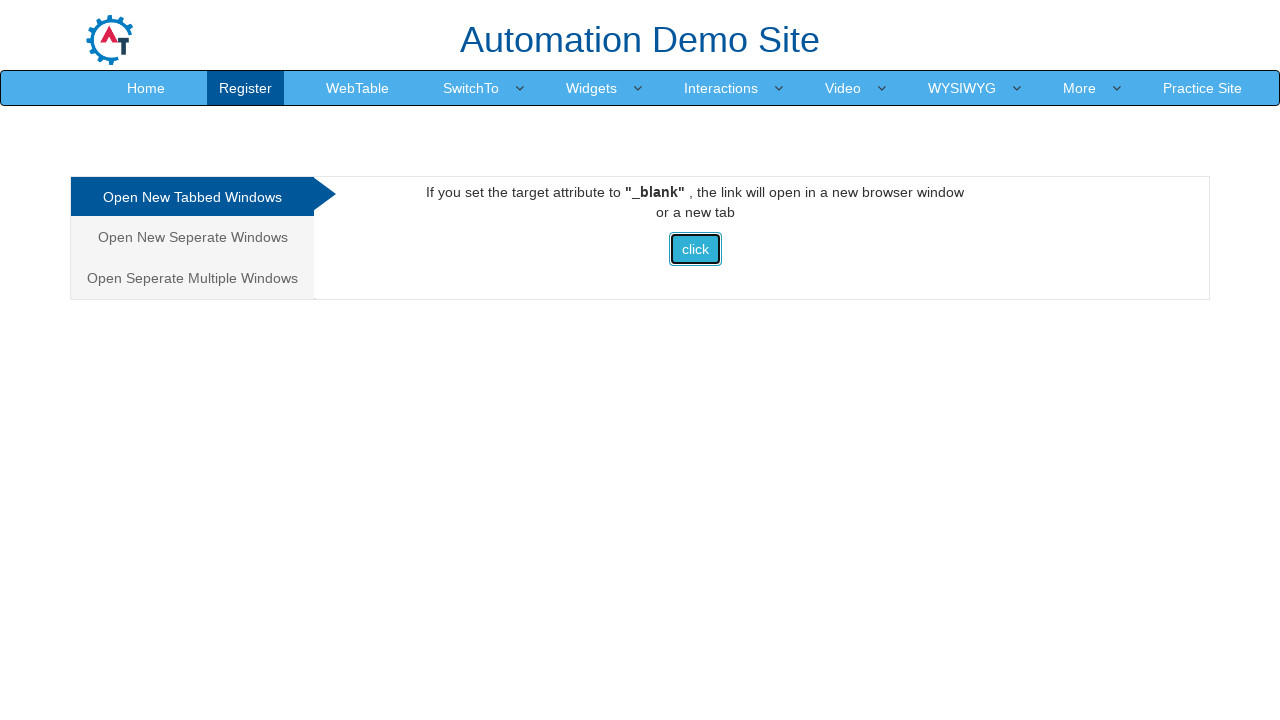

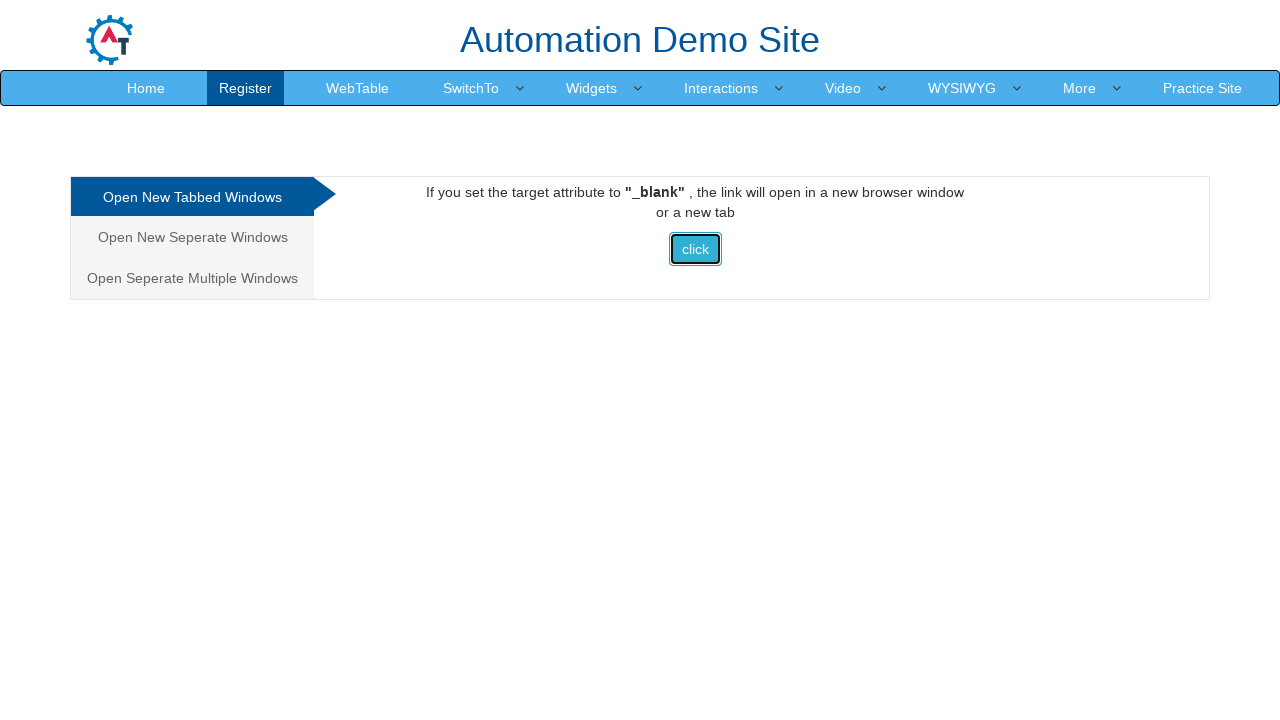